Tests that a todo item is removed when edited to an empty string

Starting URL: https://demo.playwright.dev/todomvc

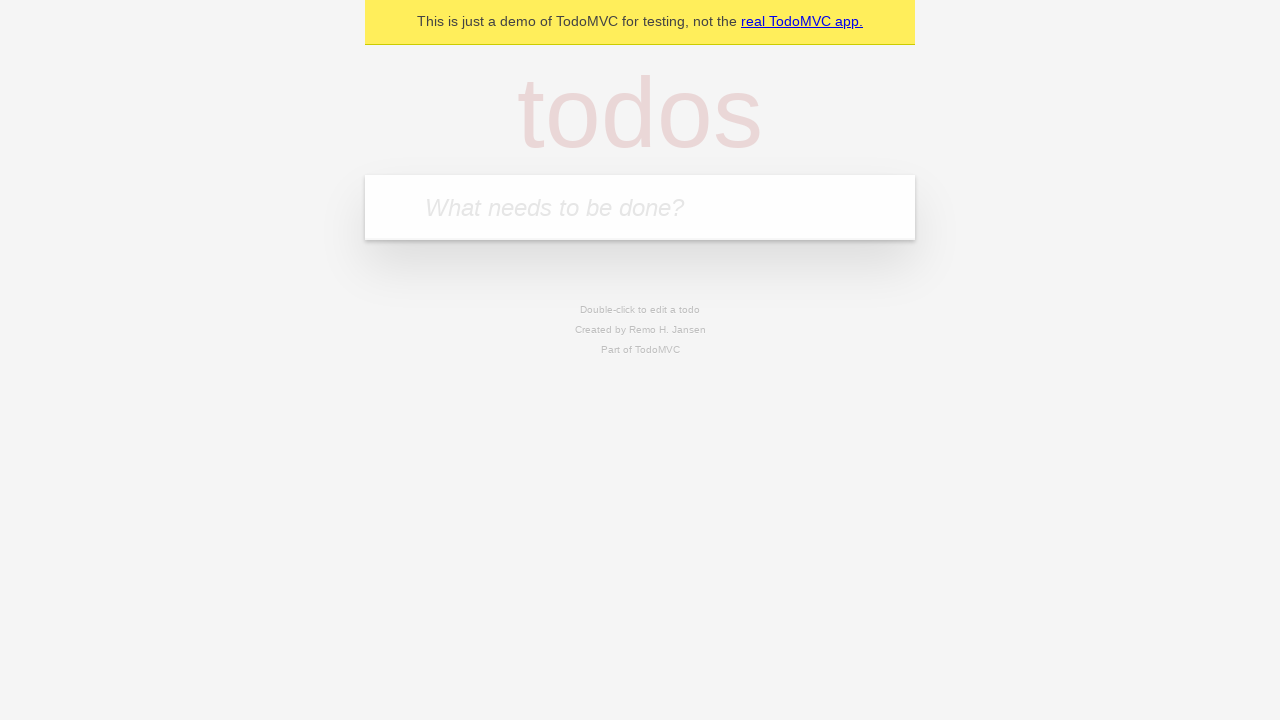

Filled todo input with 'buy some cheese' on internal:attr=[placeholder="What needs to be done?"i]
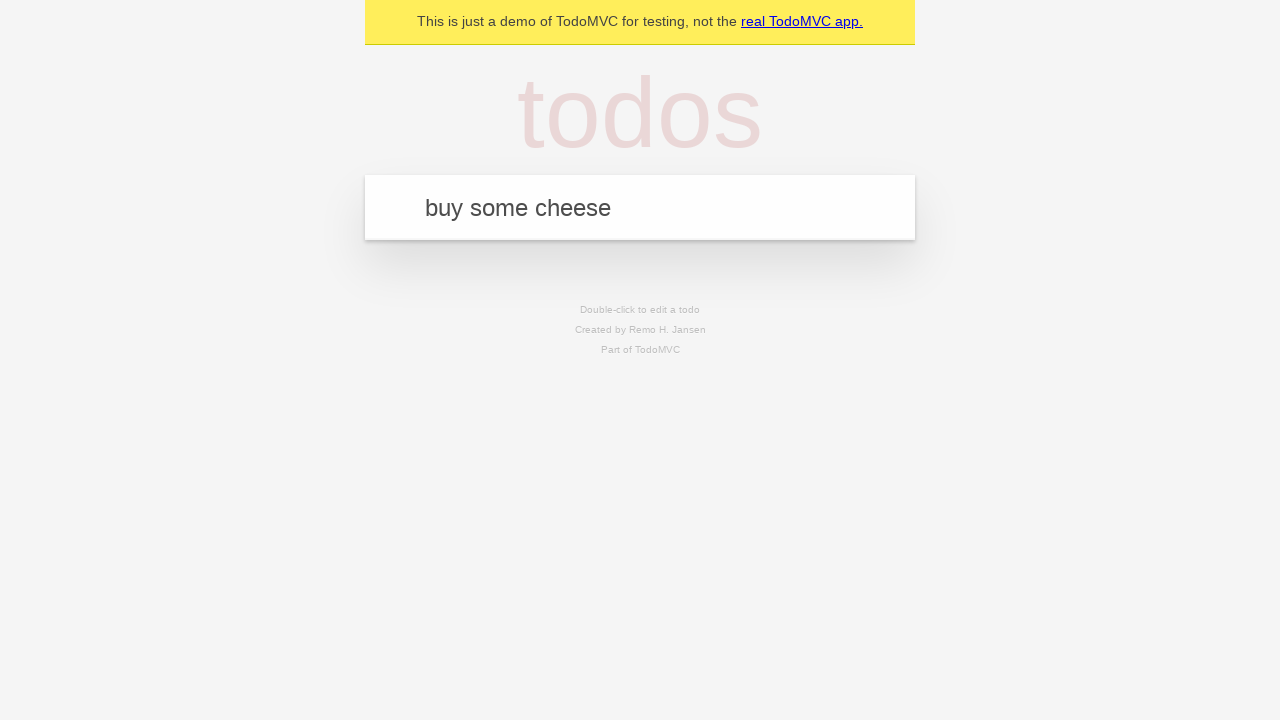

Pressed Enter to add first todo on internal:attr=[placeholder="What needs to be done?"i]
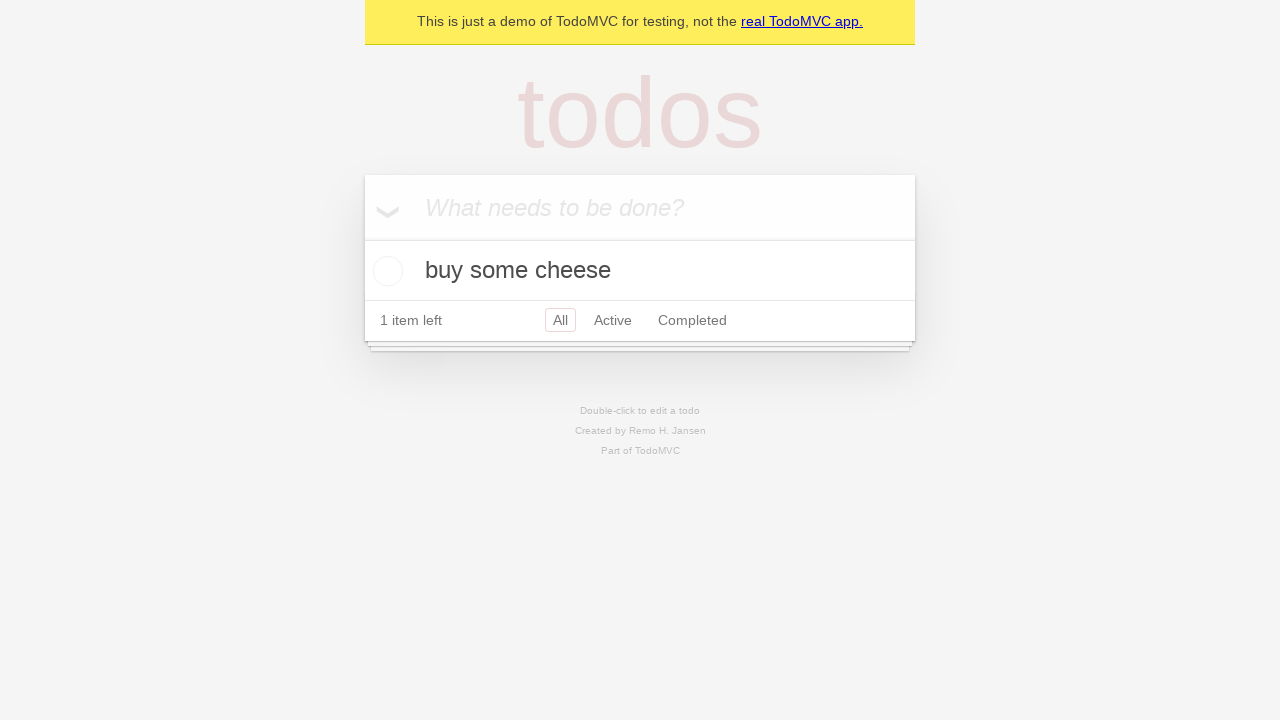

Filled todo input with 'feed the cat' on internal:attr=[placeholder="What needs to be done?"i]
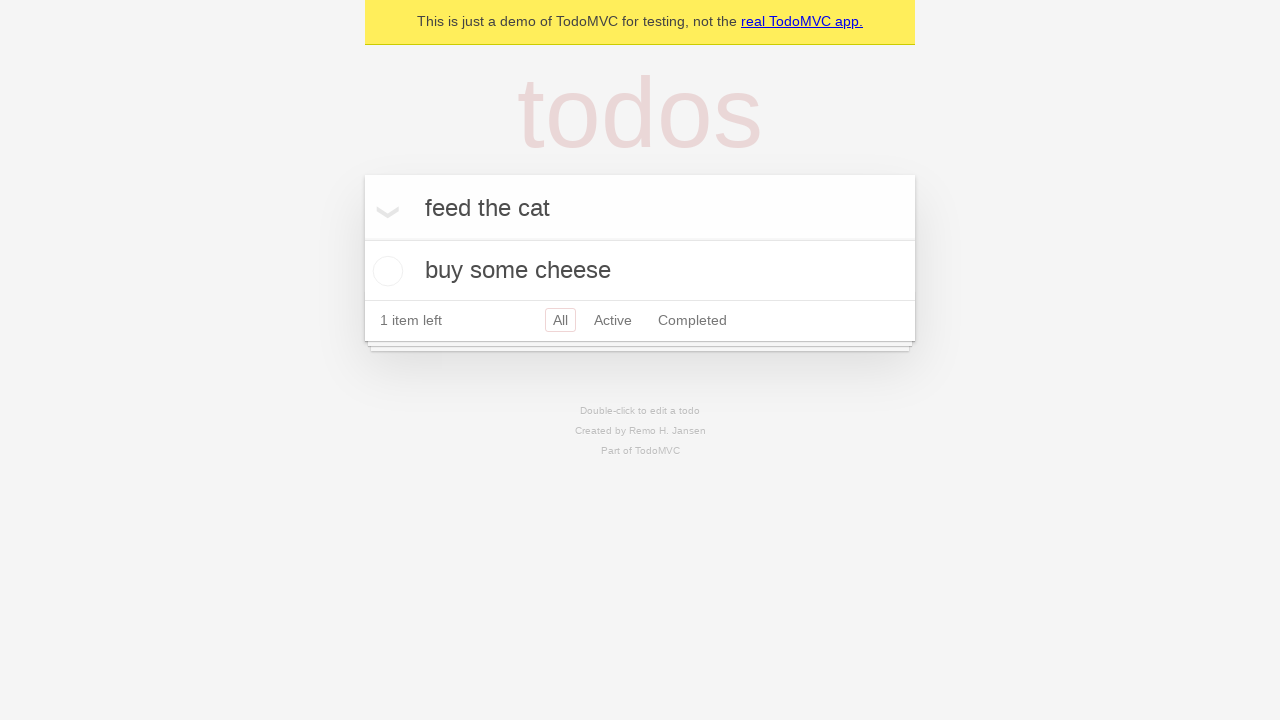

Pressed Enter to add second todo on internal:attr=[placeholder="What needs to be done?"i]
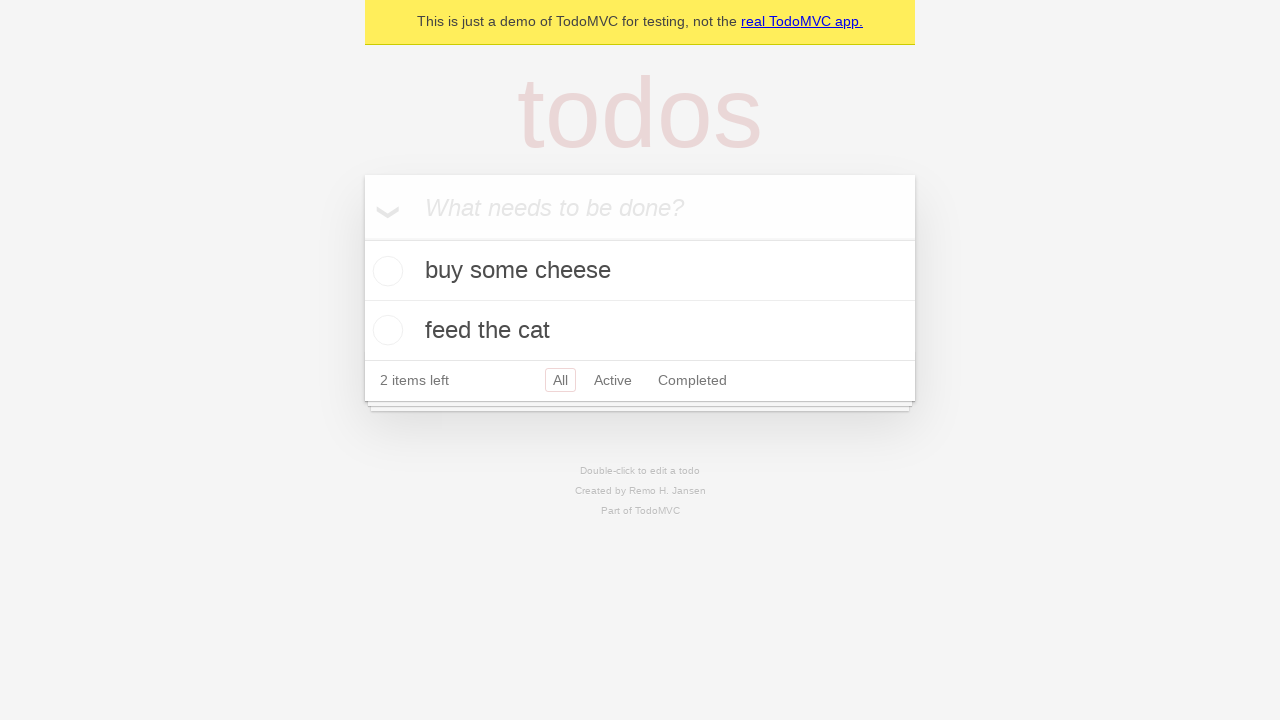

Filled todo input with 'book a doctors appointment' on internal:attr=[placeholder="What needs to be done?"i]
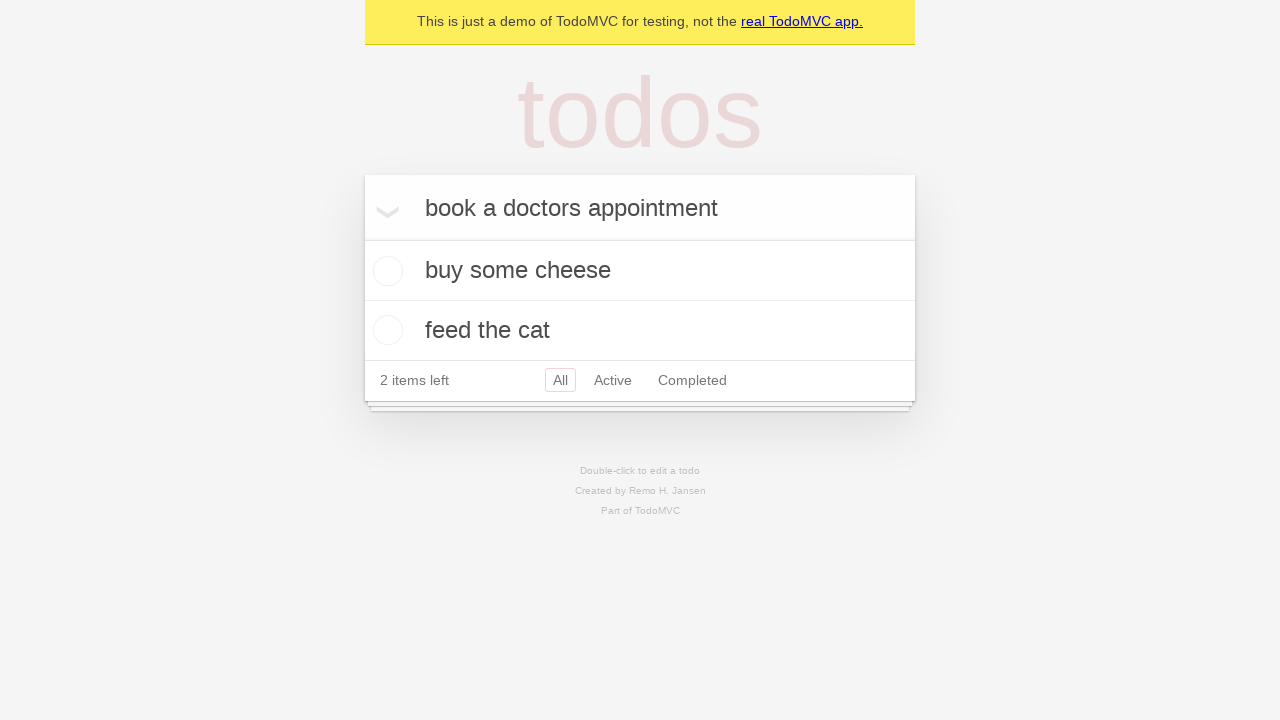

Pressed Enter to add third todo on internal:attr=[placeholder="What needs to be done?"i]
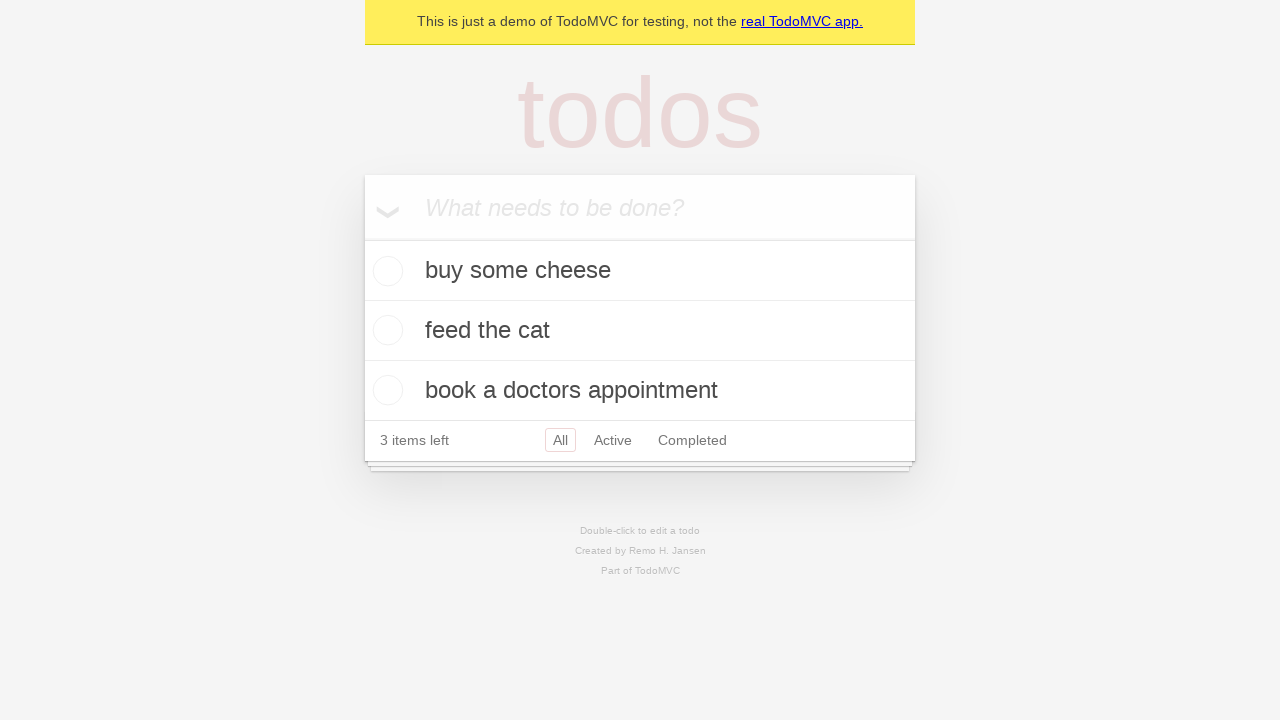

Double-clicked second todo item to enter edit mode at (640, 331) on internal:testid=[data-testid="todo-item"s] >> nth=1
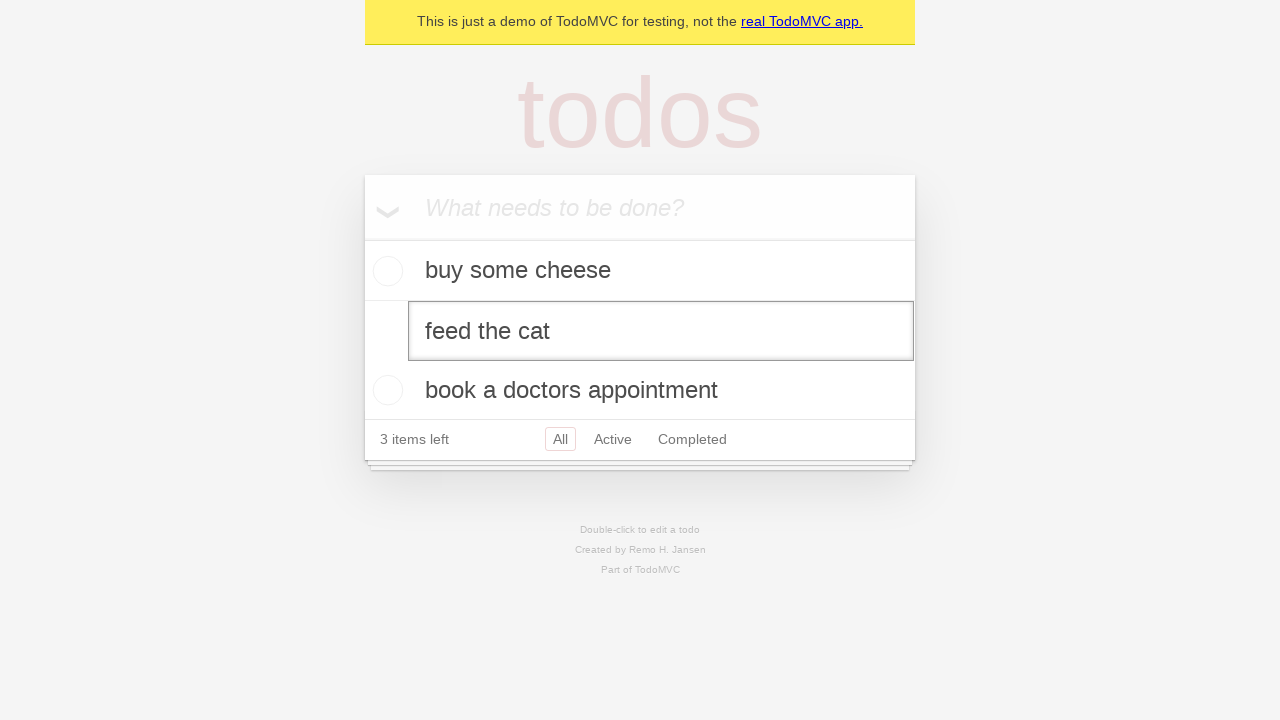

Cleared text in edit field on internal:testid=[data-testid="todo-item"s] >> nth=1 >> internal:role=textbox[nam
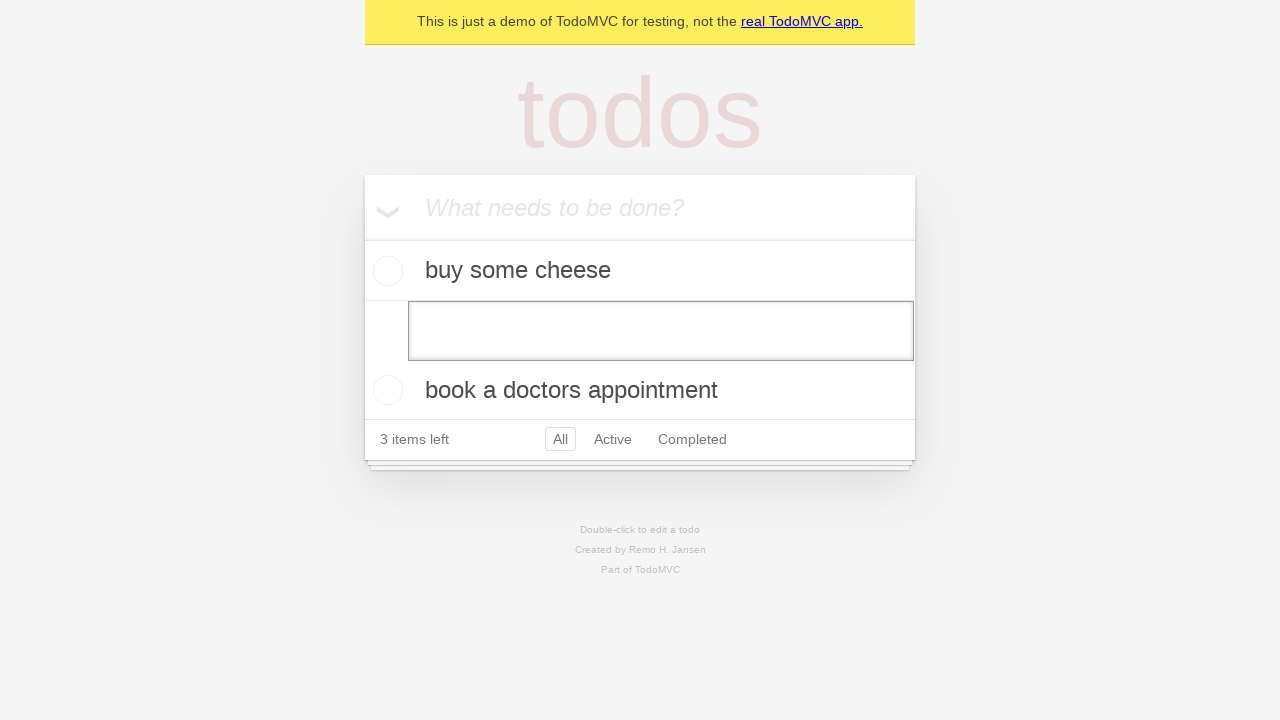

Pressed Enter to confirm empty edit, removing the todo item on internal:testid=[data-testid="todo-item"s] >> nth=1 >> internal:role=textbox[nam
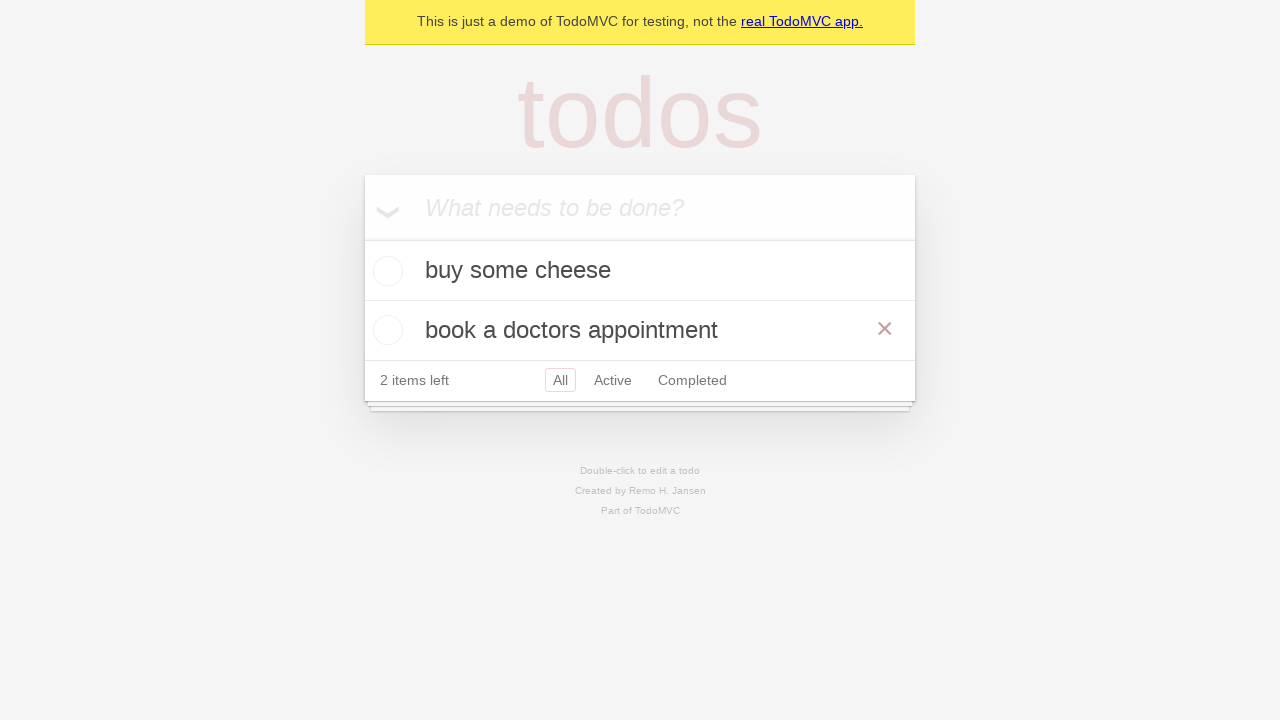

Verified remaining todo items are still present
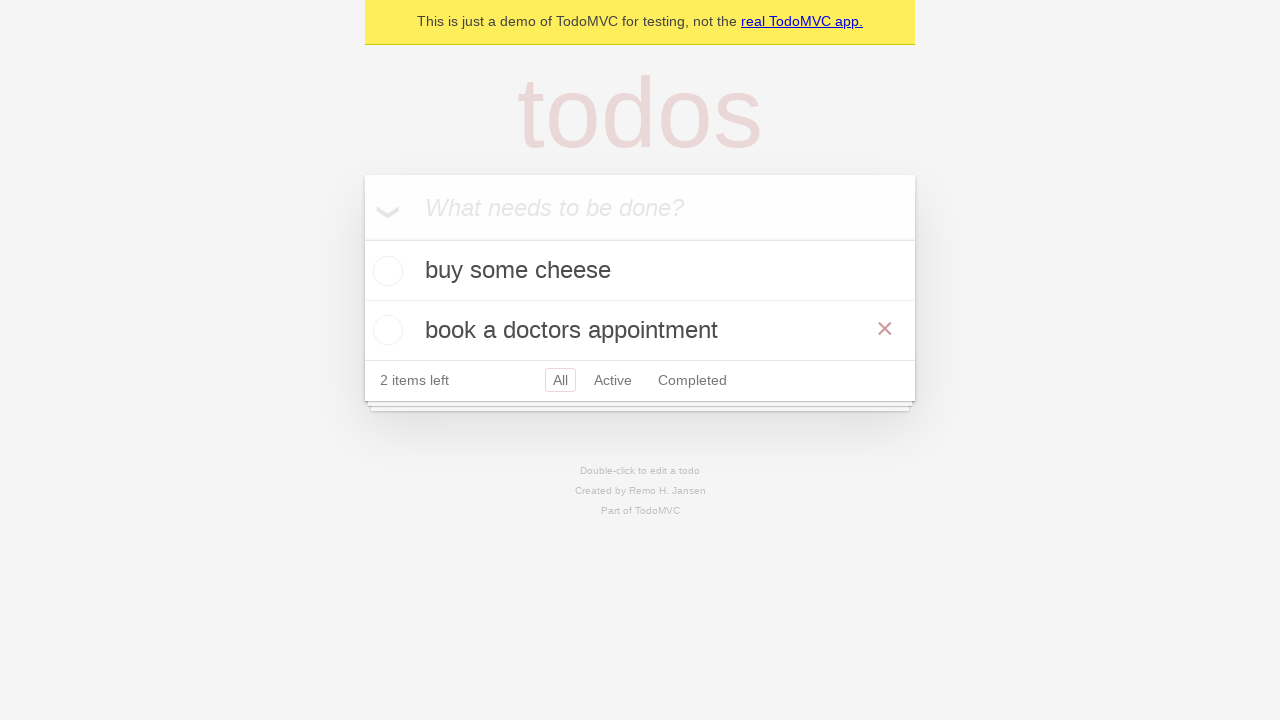

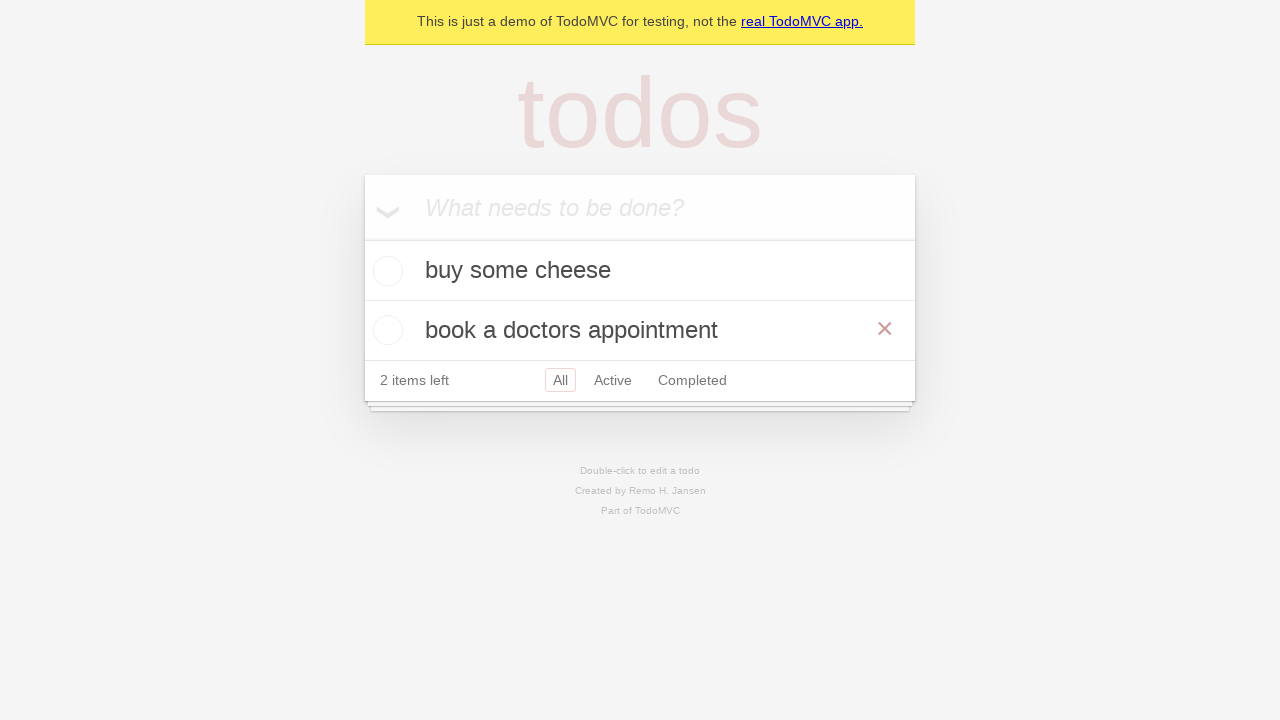